Verifies that the VWO application page loads correctly by checking that the page title is "Login - VWO"

Starting URL: https://app.vwo.com

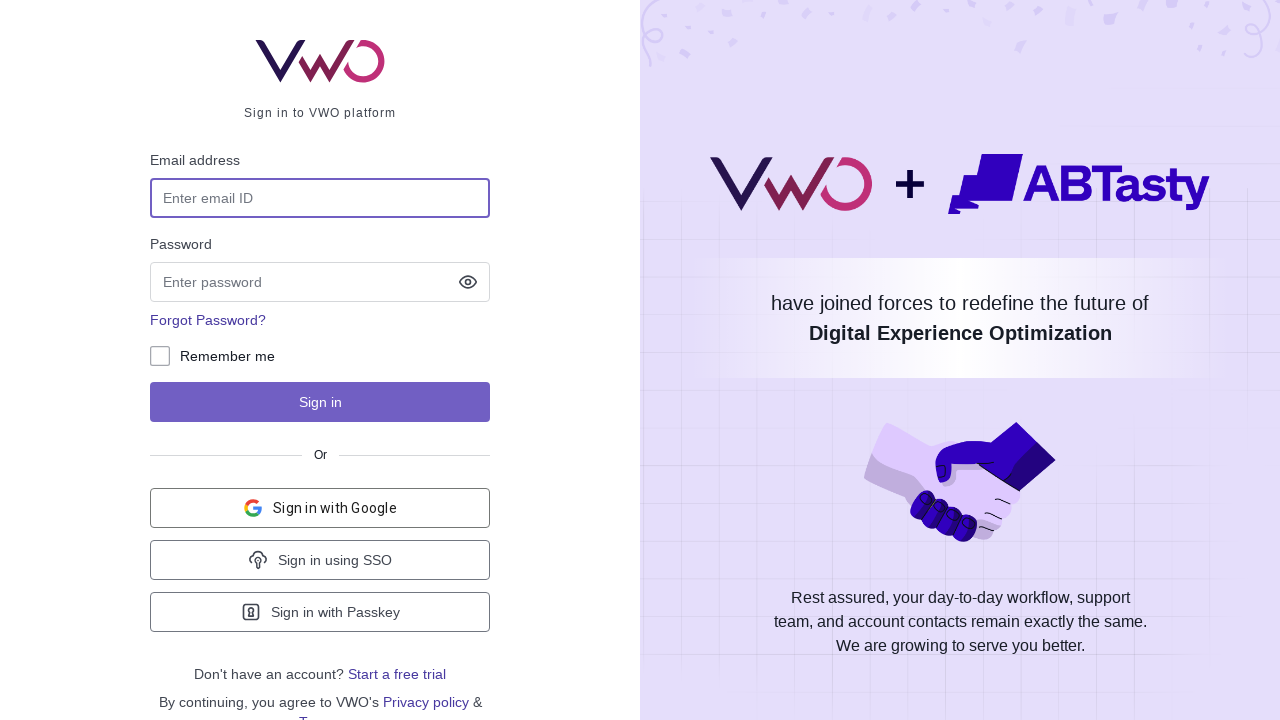

Navigated to VWO login page at https://app.vwo.com
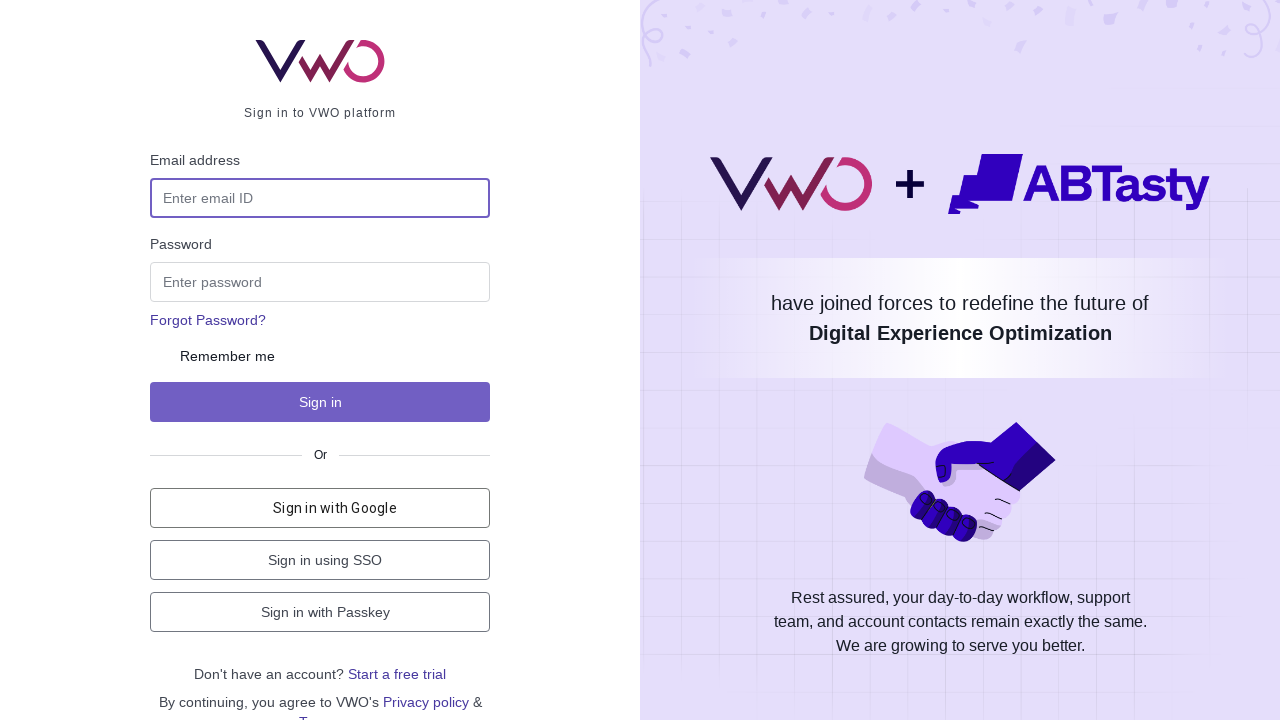

Page DOM content fully loaded
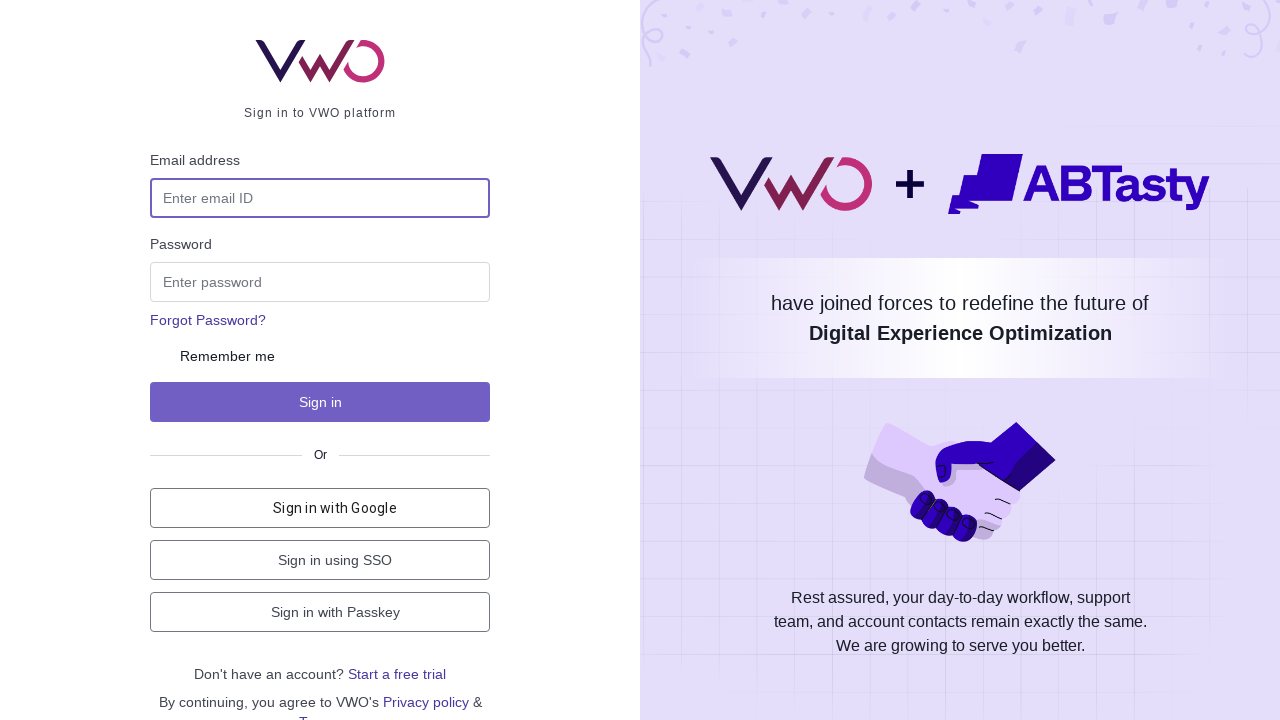

Verified page title is 'Login - VWO'
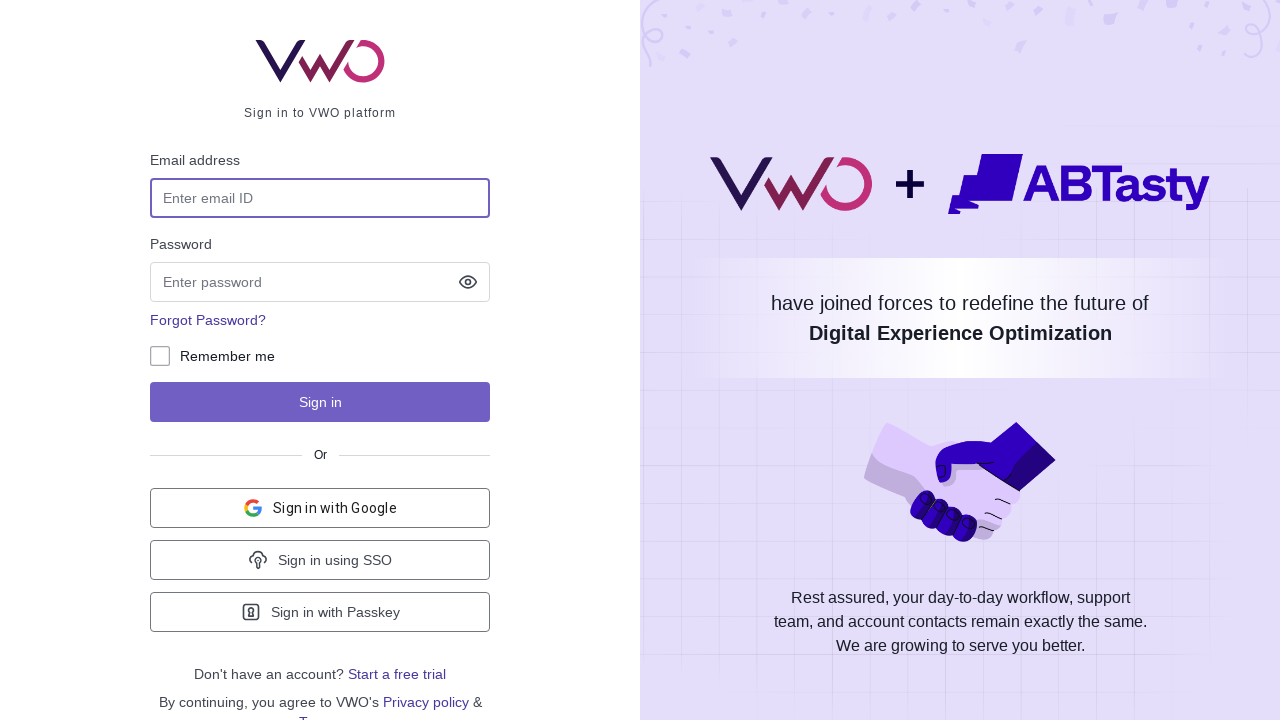

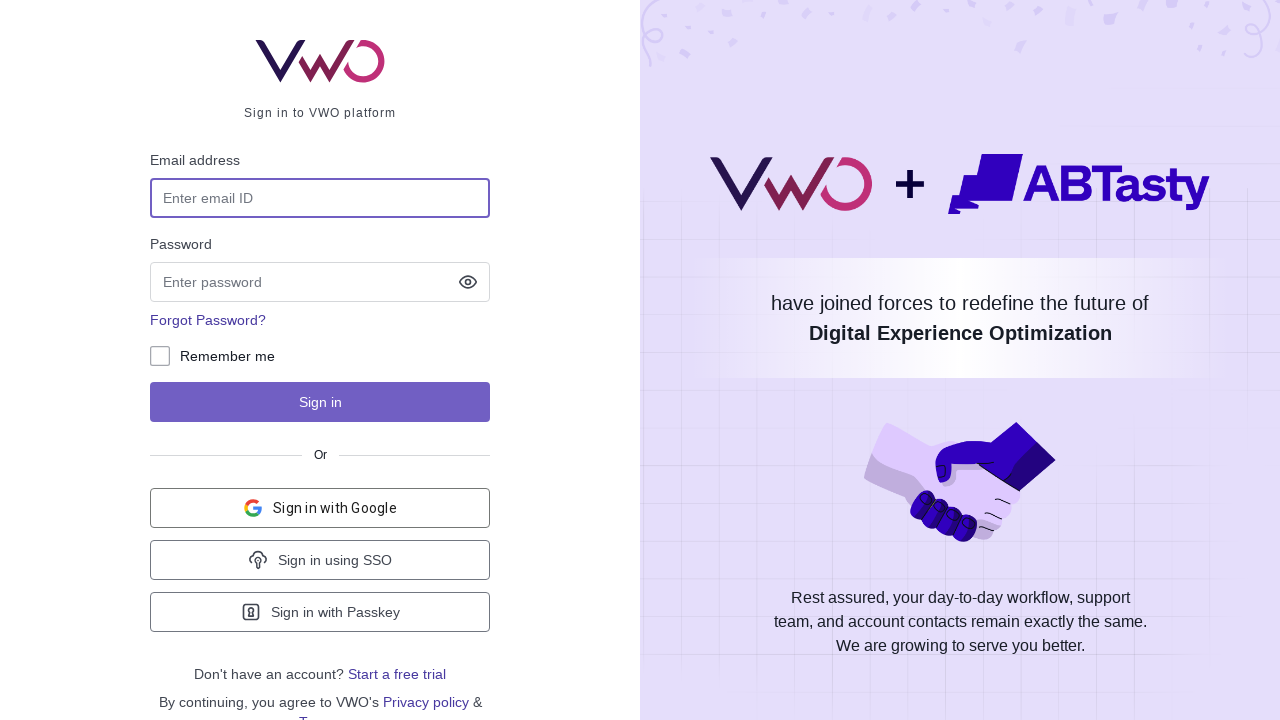